Demonstrates drag and drop functionality by dragging an element and dropping it onto a target area within an iframe

Starting URL: https://jqueryui.com/droppable/

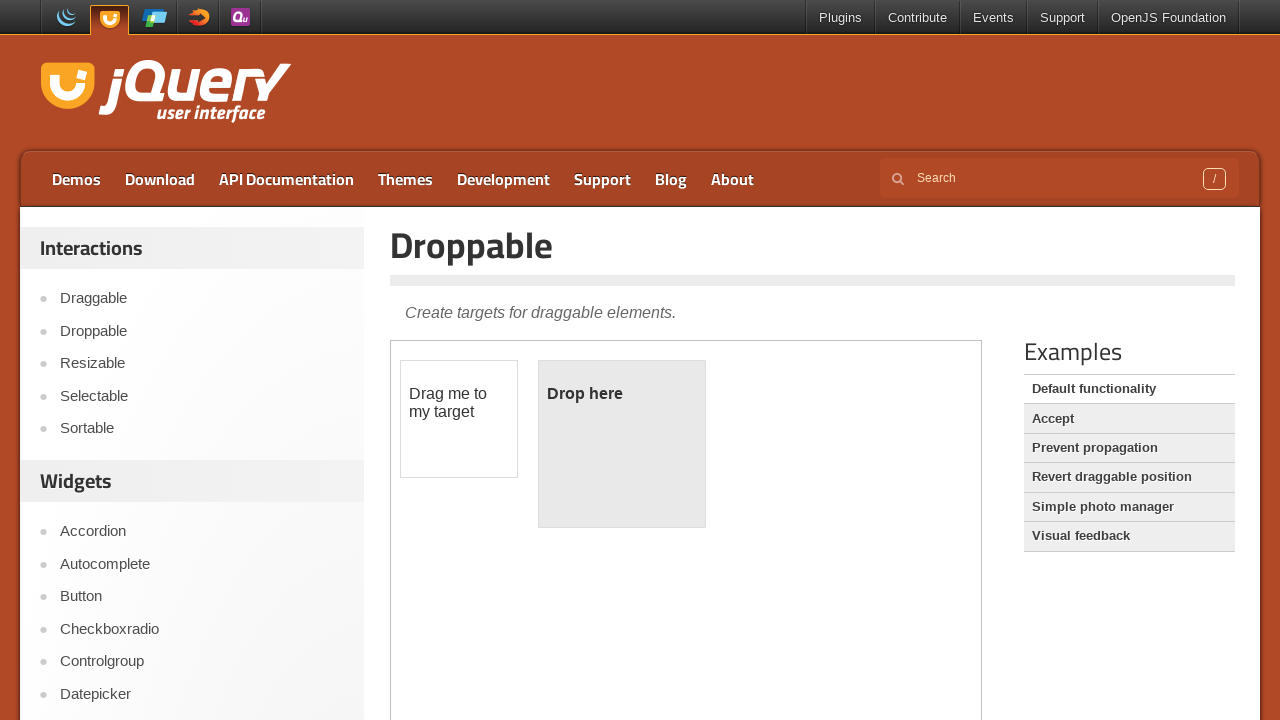

Navigated to jQuery UI droppable demo page
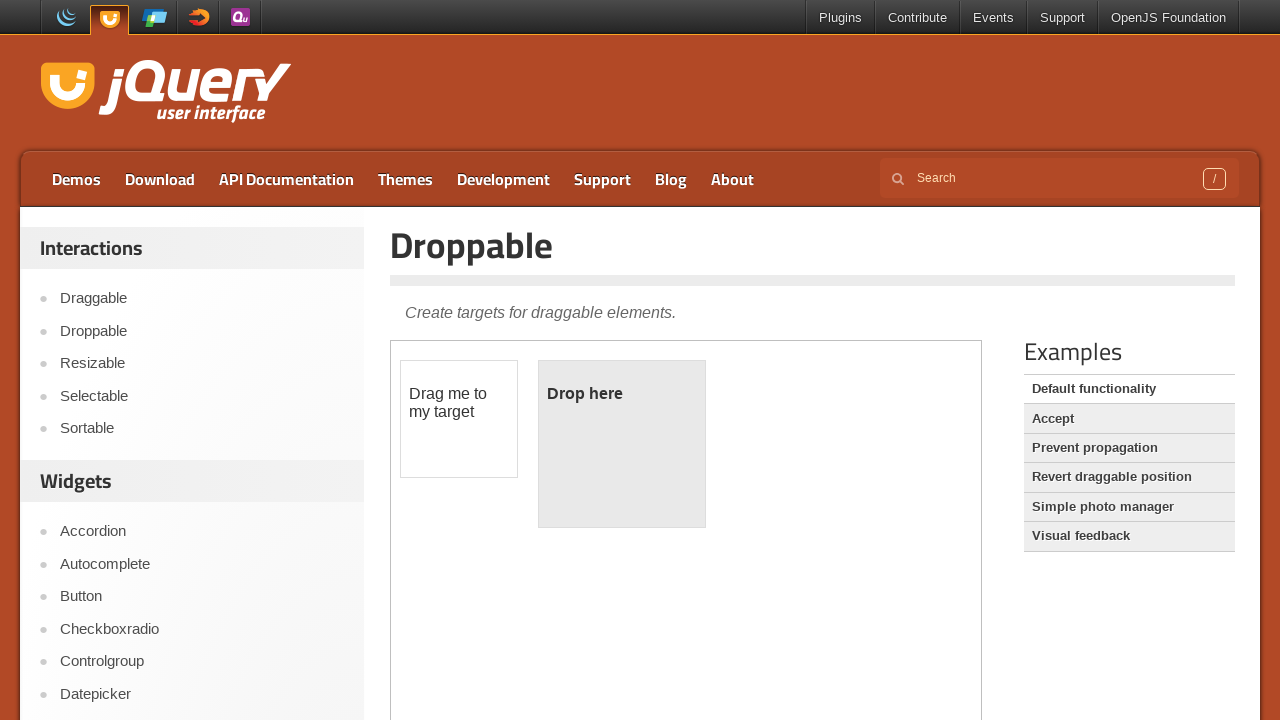

Located demo iframe
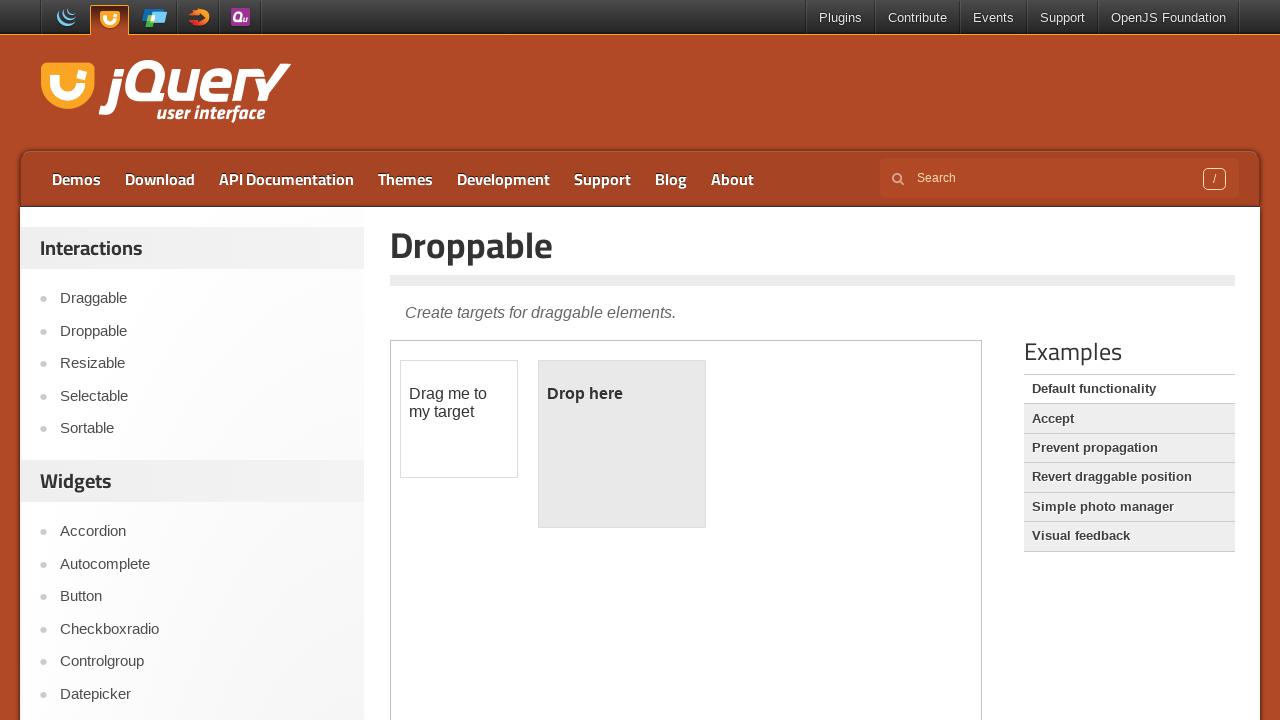

Located draggable element
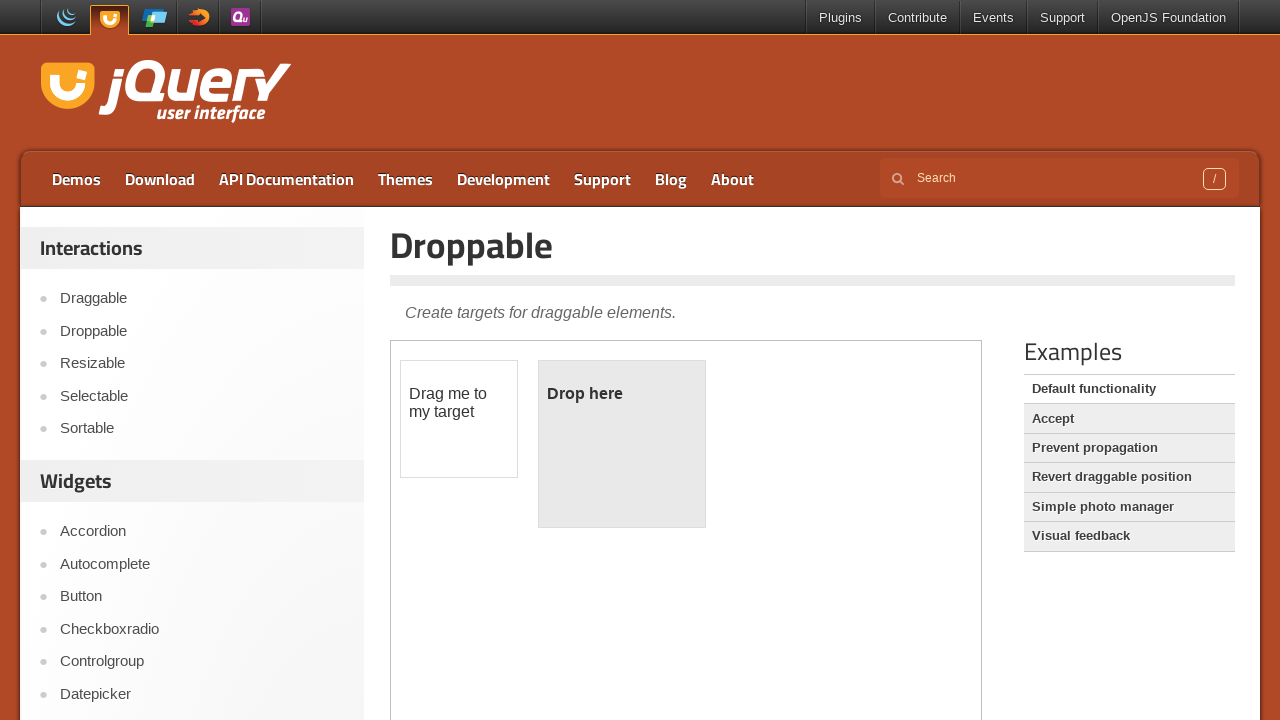

Located droppable target element
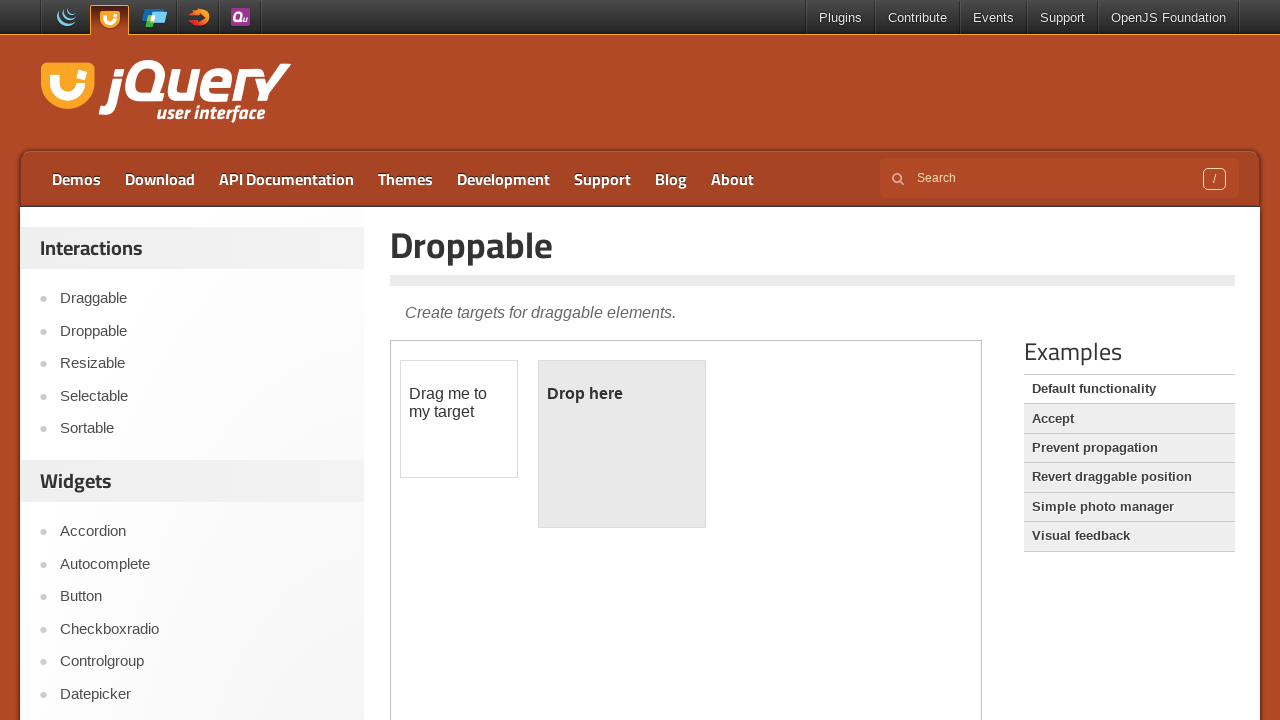

Dragged and dropped element onto target area at (622, 444)
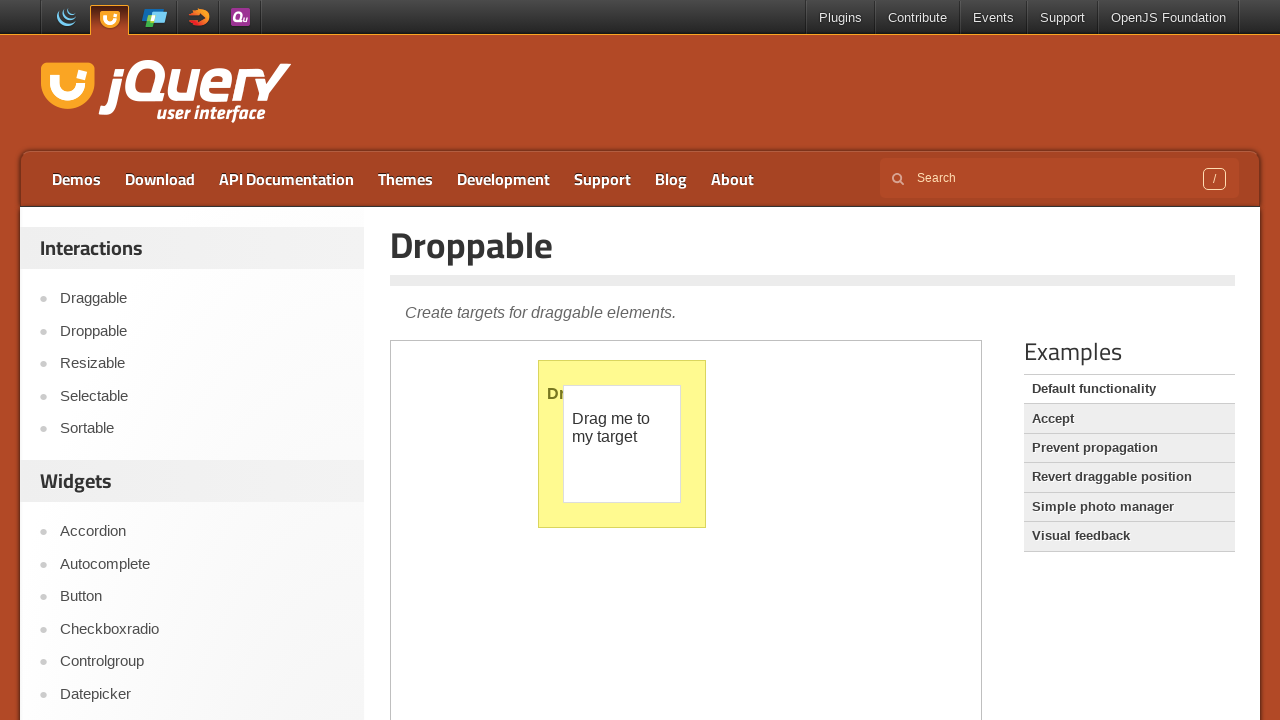

Waited 2 seconds to observe drop result
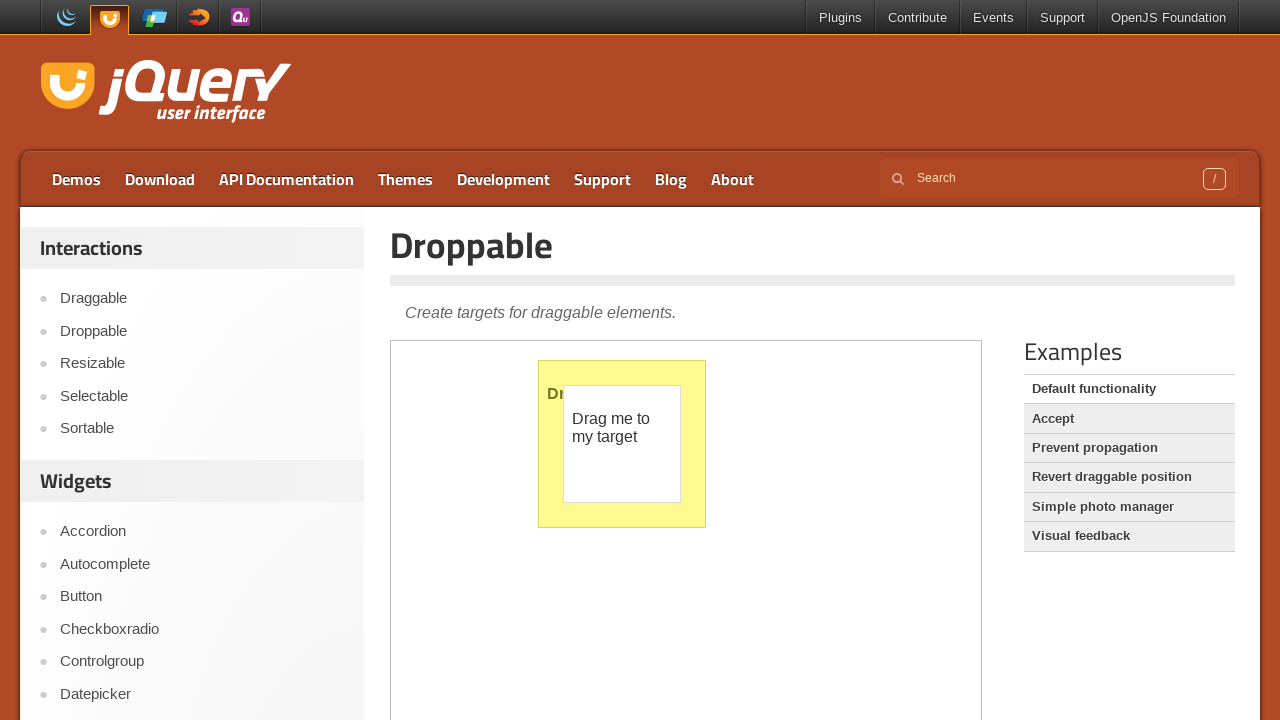

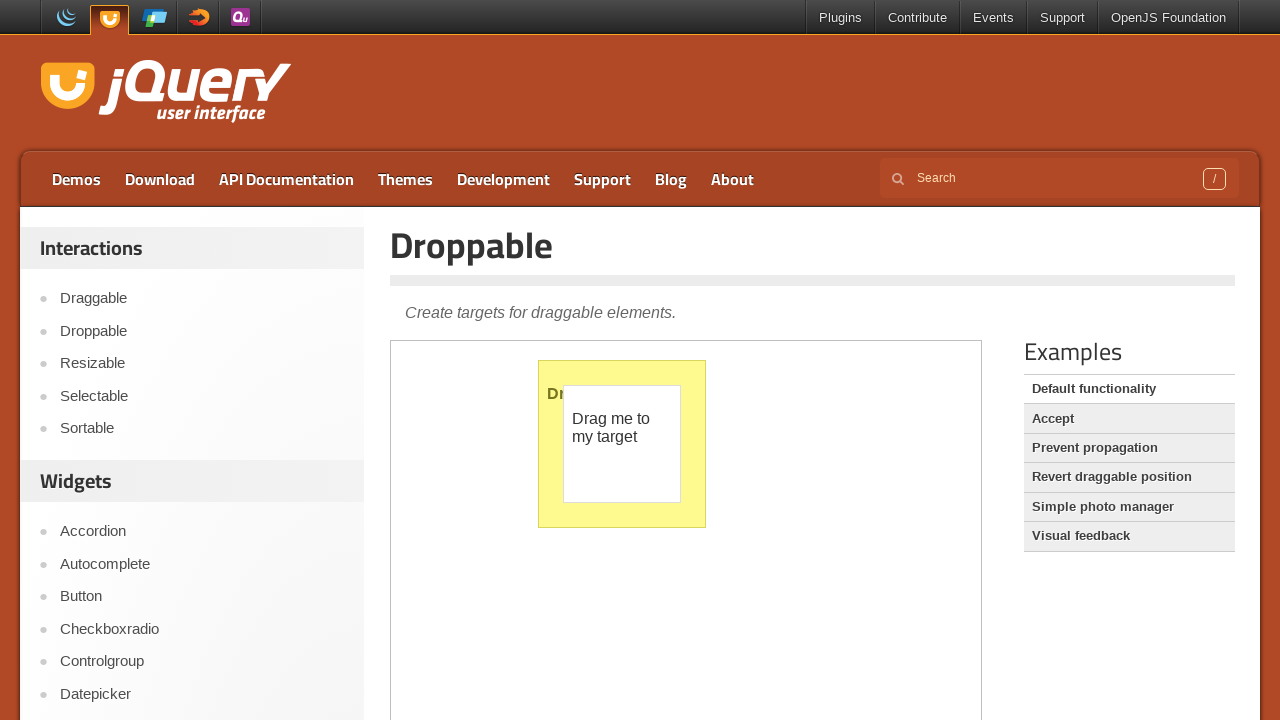